Tests window handling and alert interactions including accepting alerts, dismissing confirmation dialogs, and entering text in prompt alerts

Starting URL: https://testautomationpractice.blogspot.com/

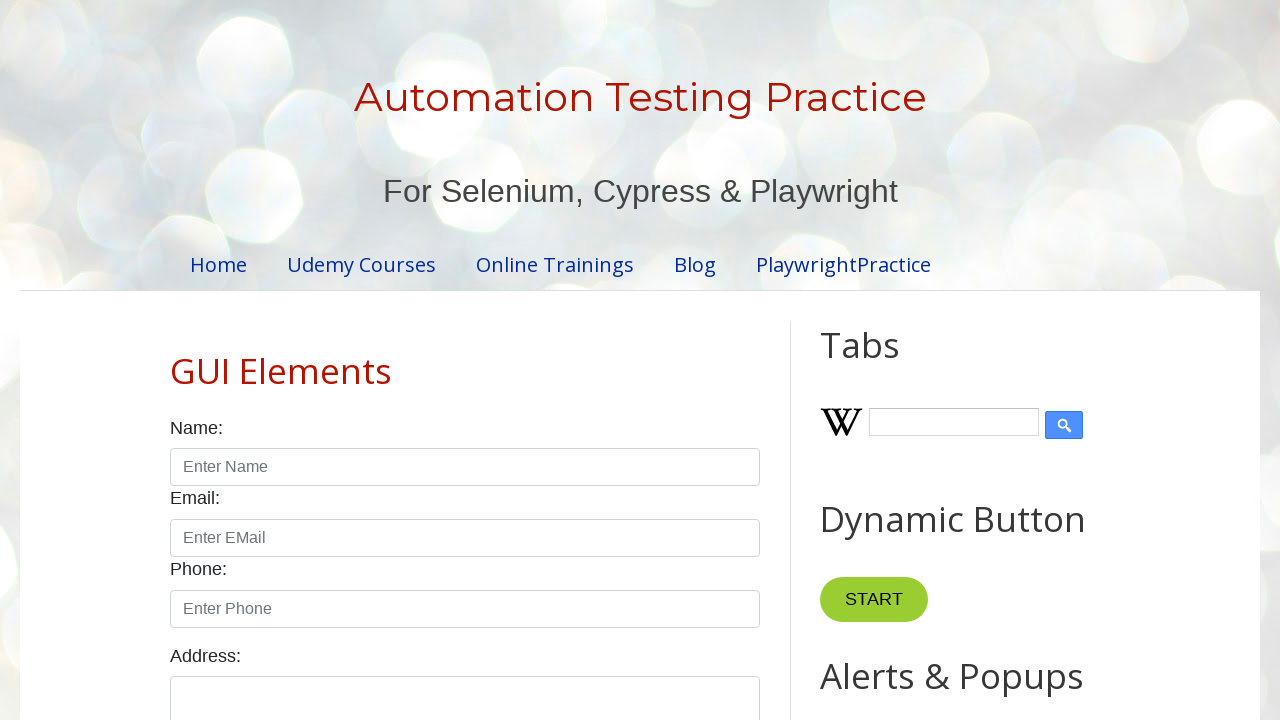

Clicked button to open new window at (880, 361) on xpath=//button[@onclick='myFunction()']
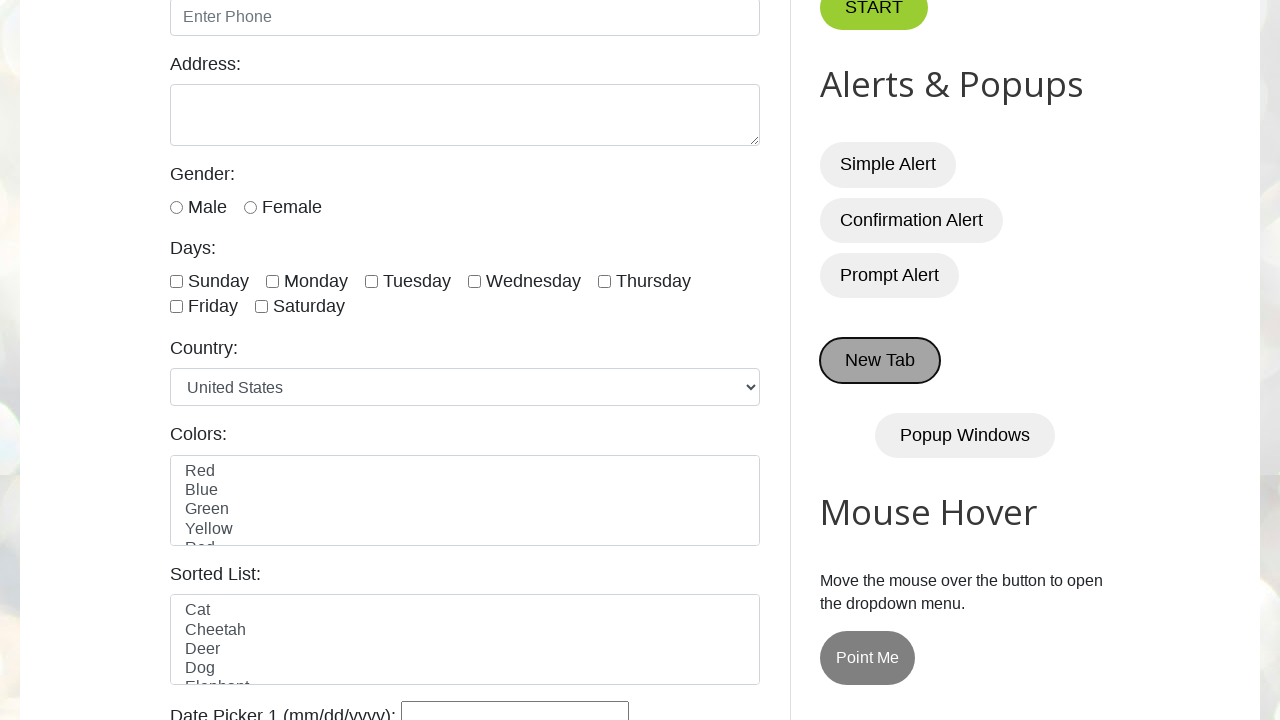

New window/tab opened and switched to it
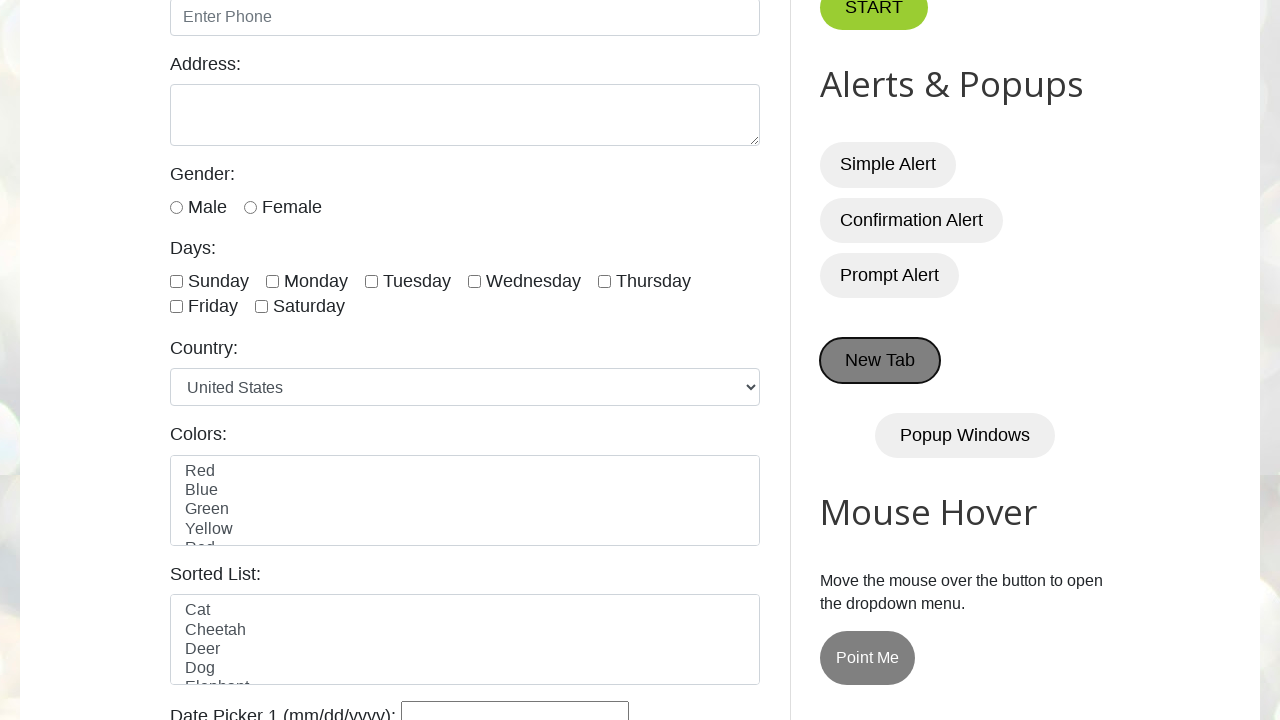

Clicked button to trigger simple alert at (888, 165) on xpath=//button[@onclick='myFunctionAlert()']
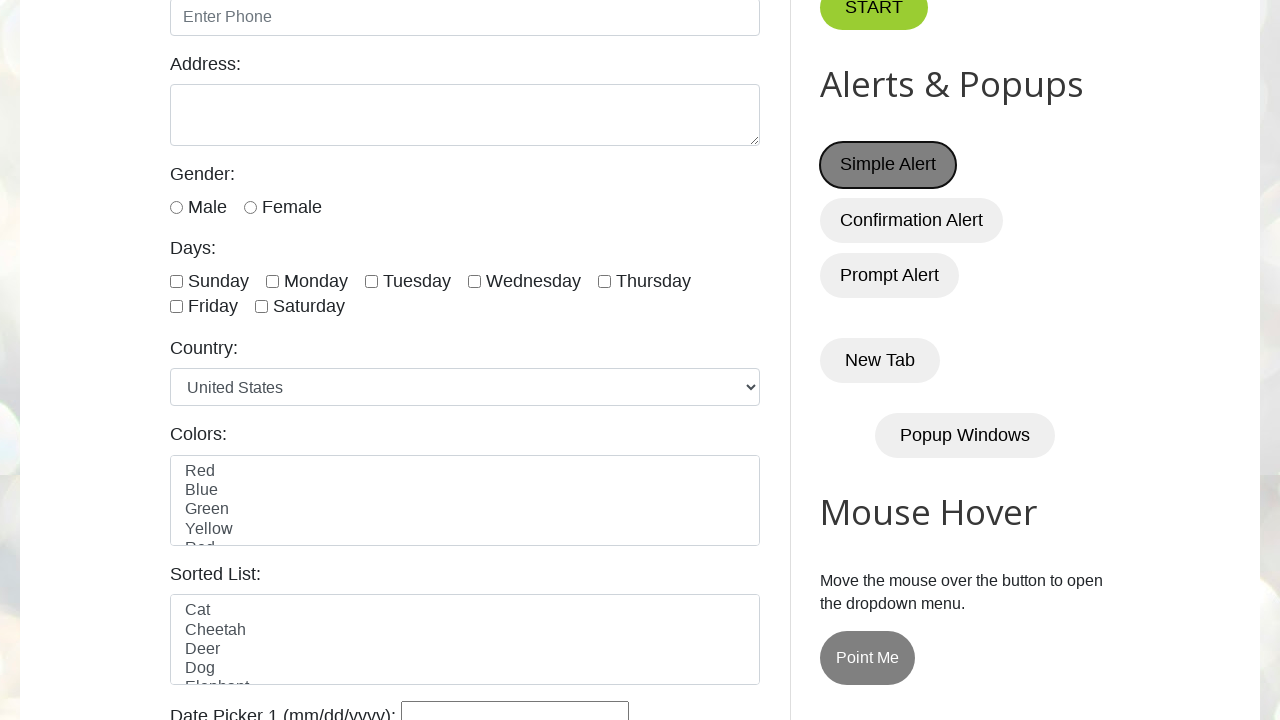

Simple alert accepted
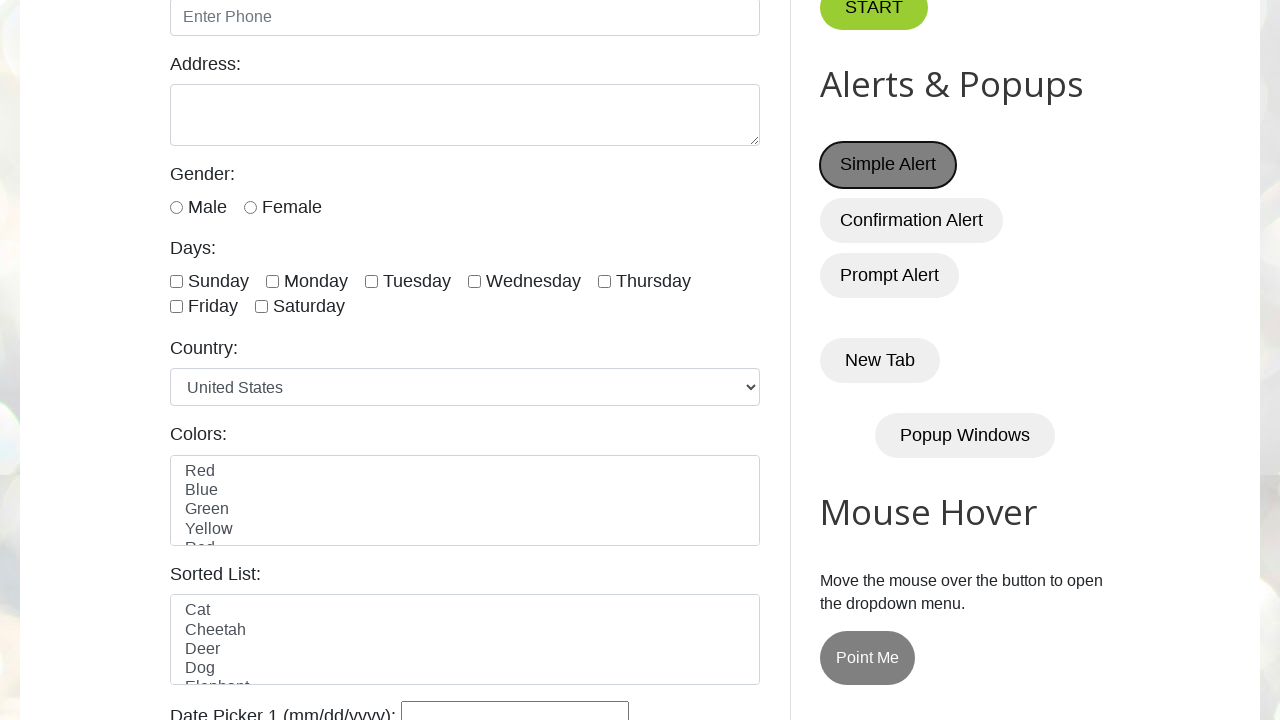

Clicked button to trigger confirmation dialog at (912, 220) on xpath=//button[@onclick='myFunctionConfirm()']
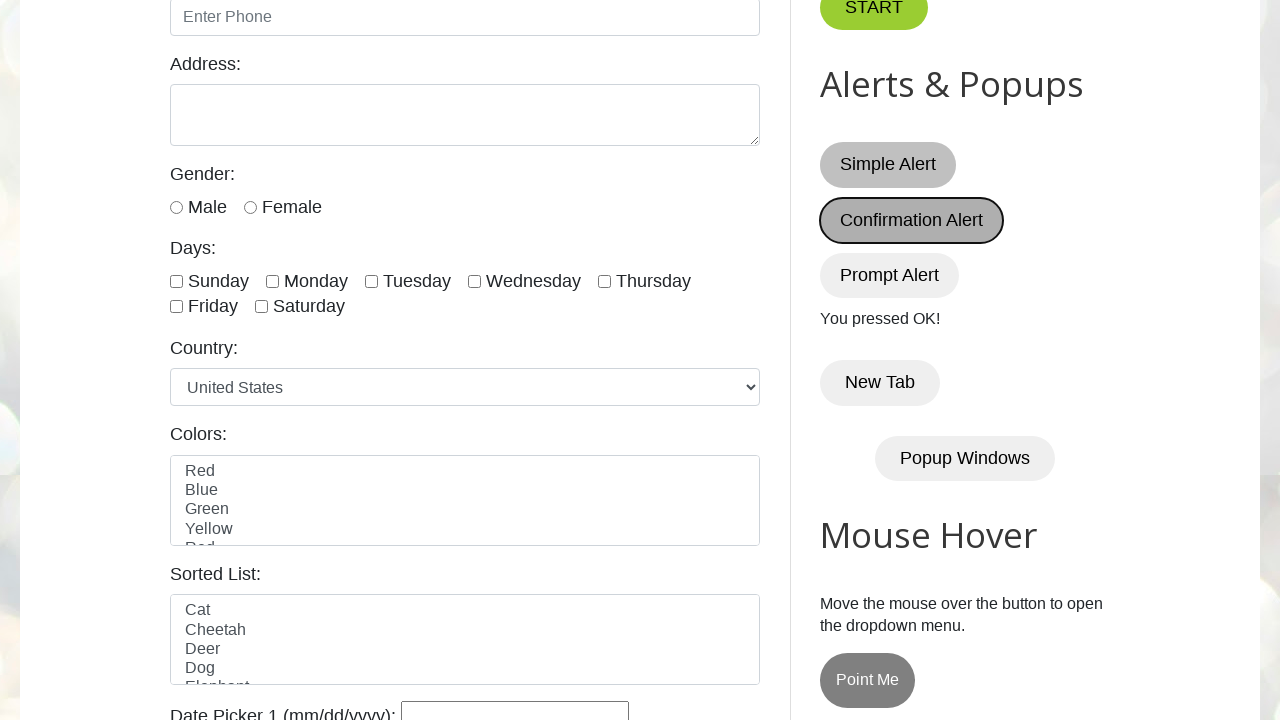

Confirmation dialog dismissed
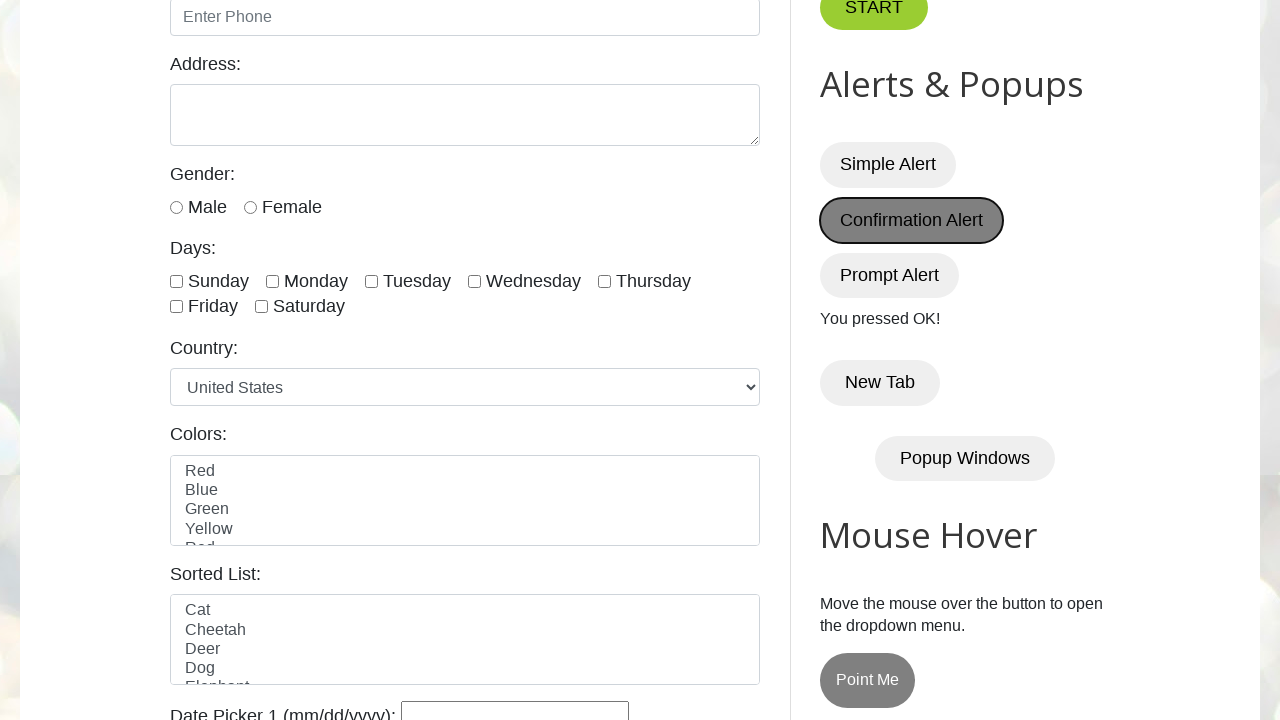

Clicked button to trigger prompt alert at (890, 275) on xpath=//button[@onclick='myFunctionPrompt()']
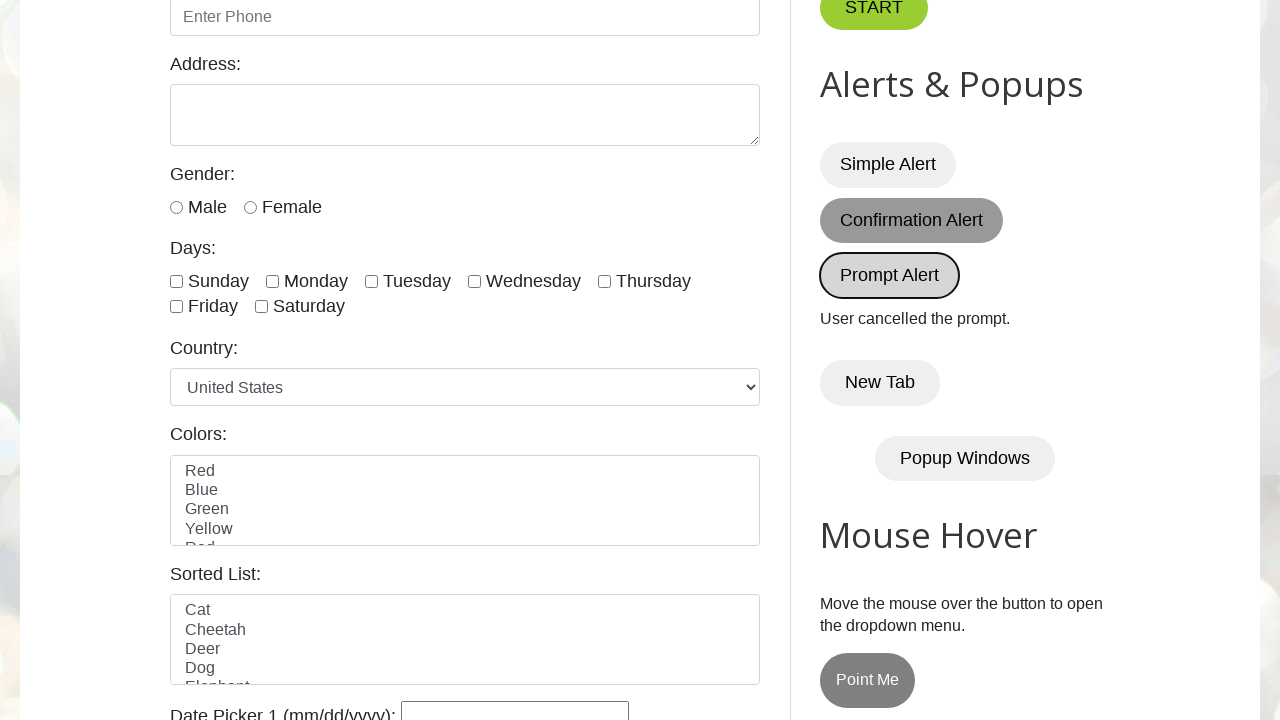

Prompt alert accepted with text 'ganditkhuta'
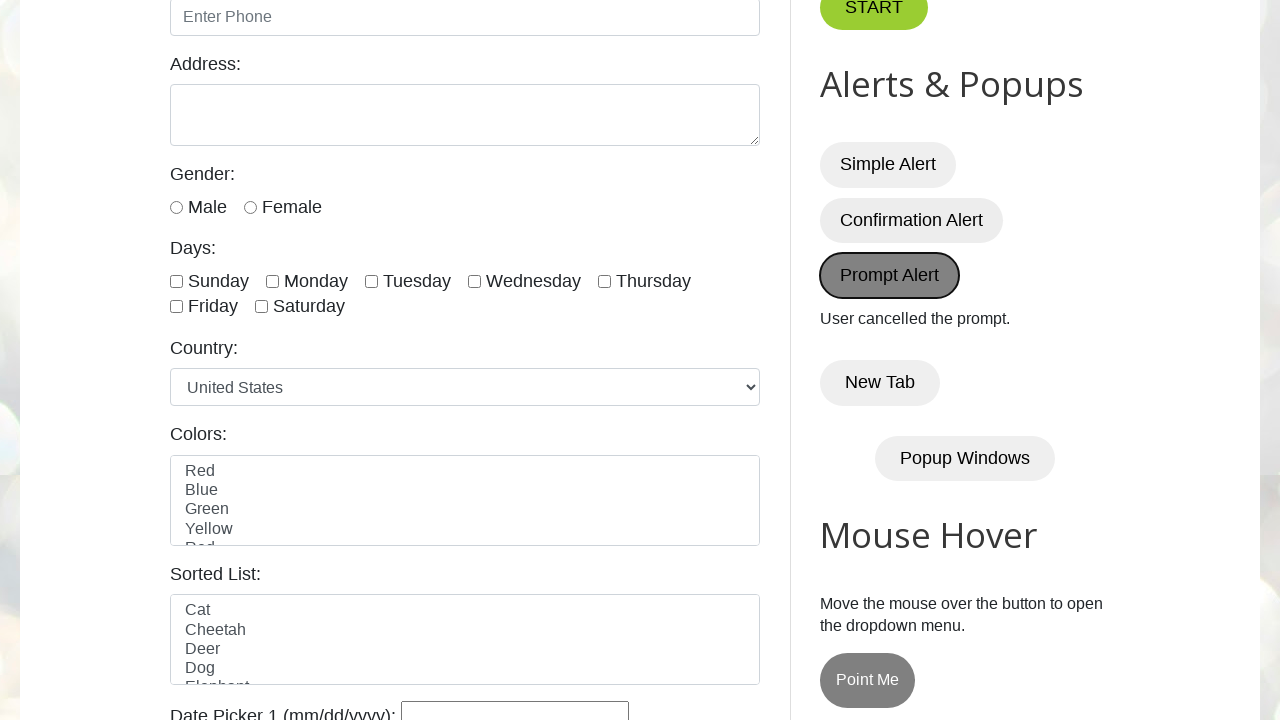

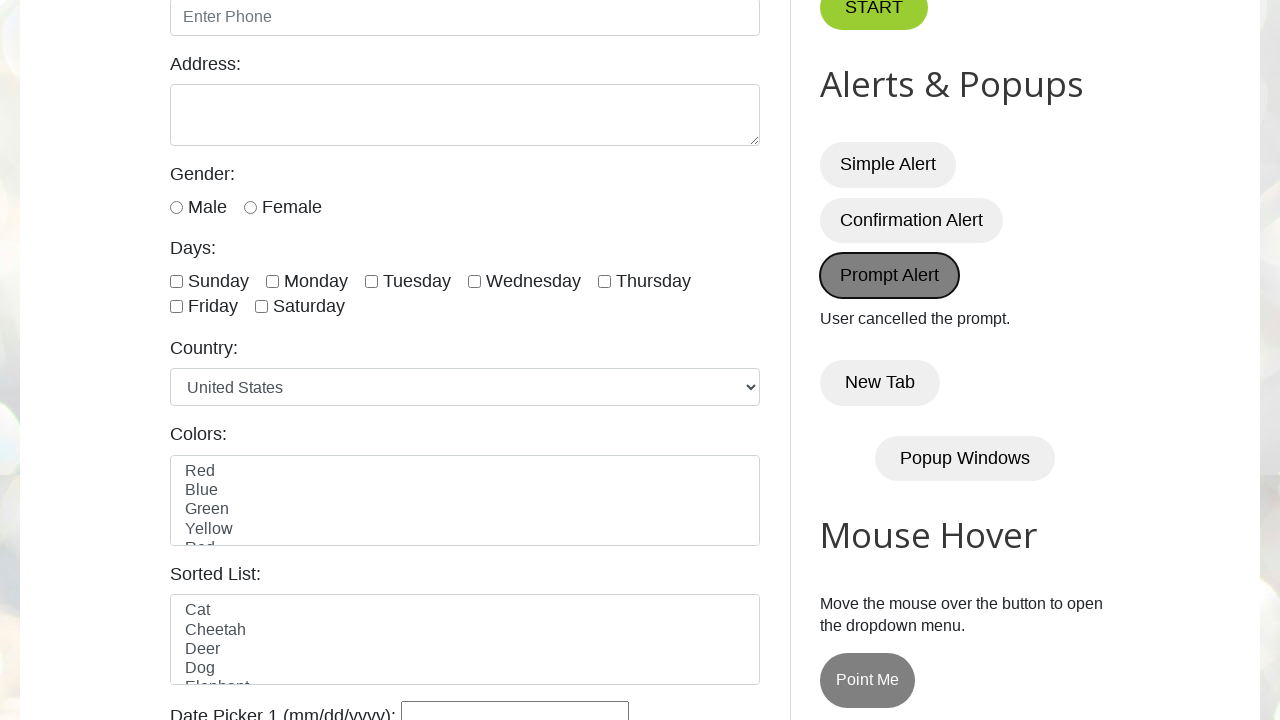